Tests search functionality on Hacker News clone by searching for "cypress" and verifying results are displayed

Starting URL: https://hackernews-seven.vercel.app

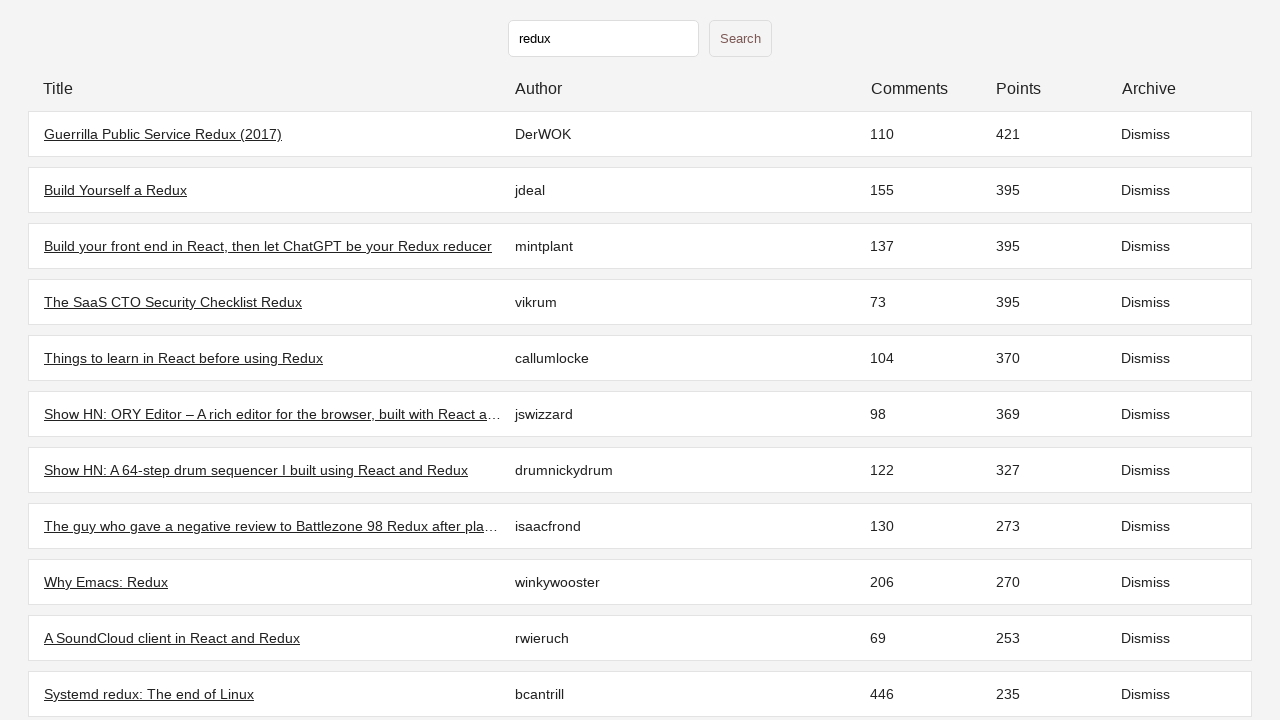

Initial page loaded with table rows visible
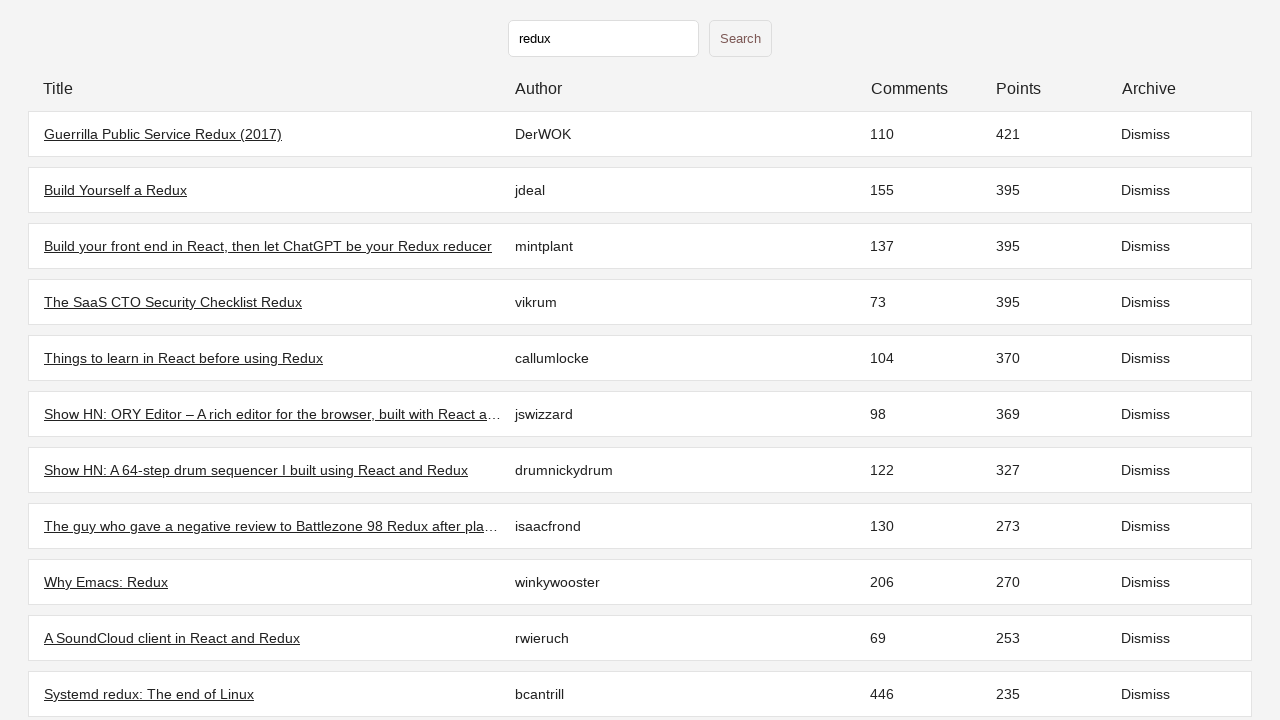

Filled search input with 'cypress' on input[type="text"]
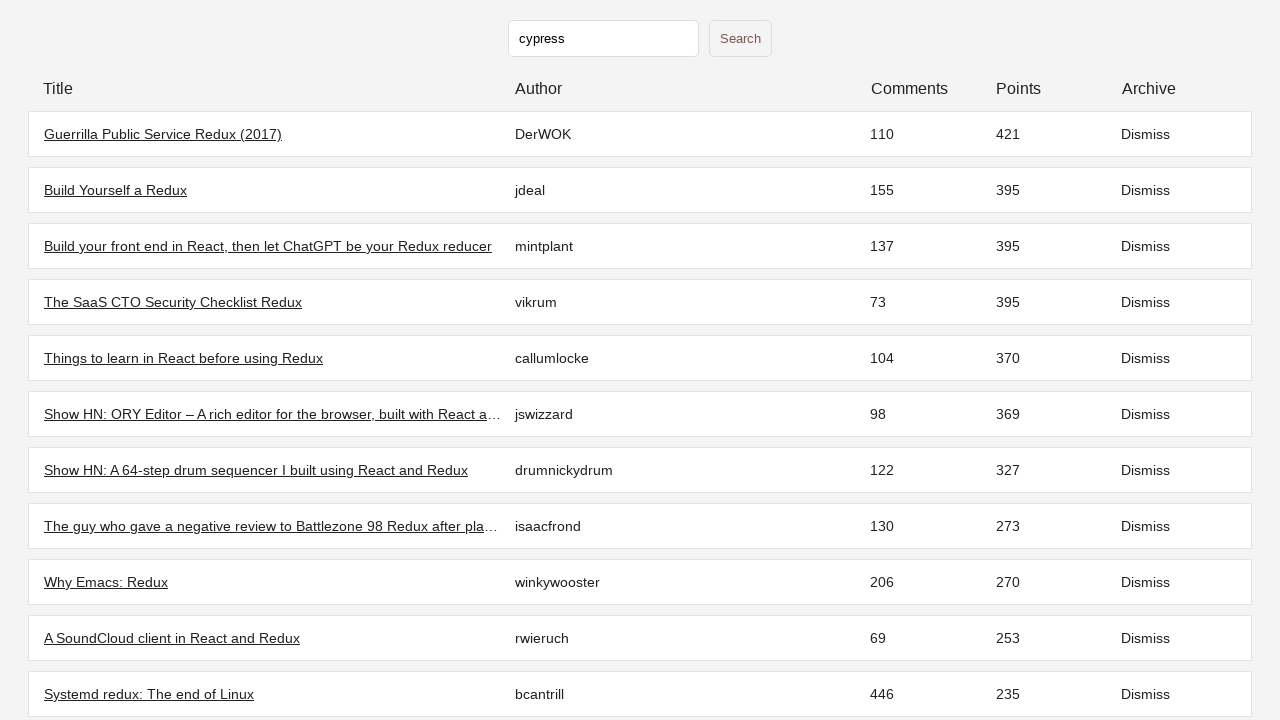

Pressed Enter to submit search query on input[type="text"]
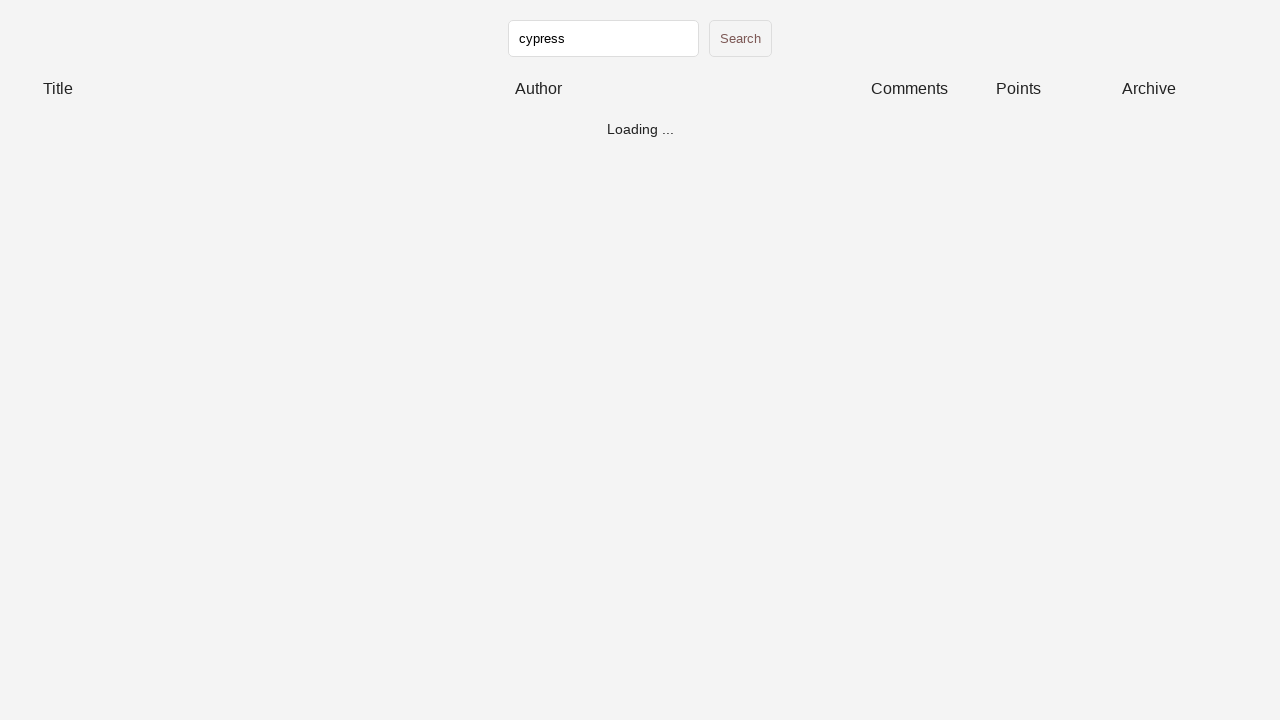

Search results loaded showing cypress-related items
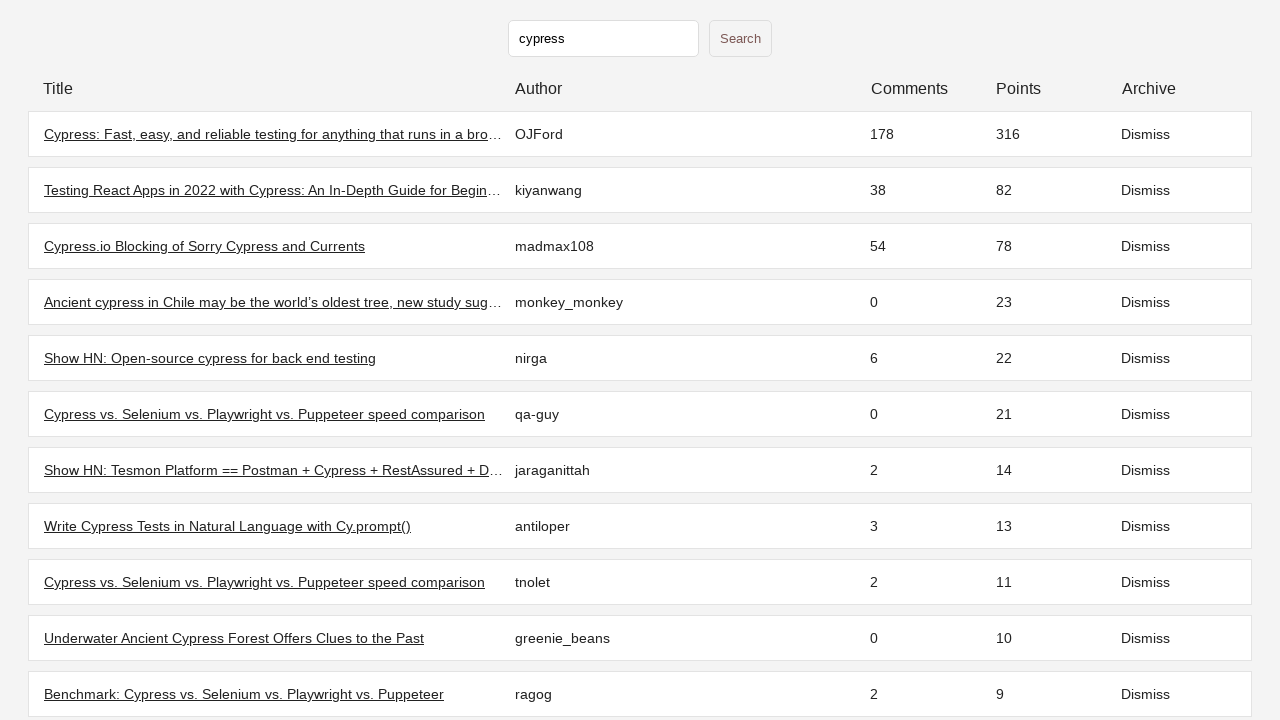

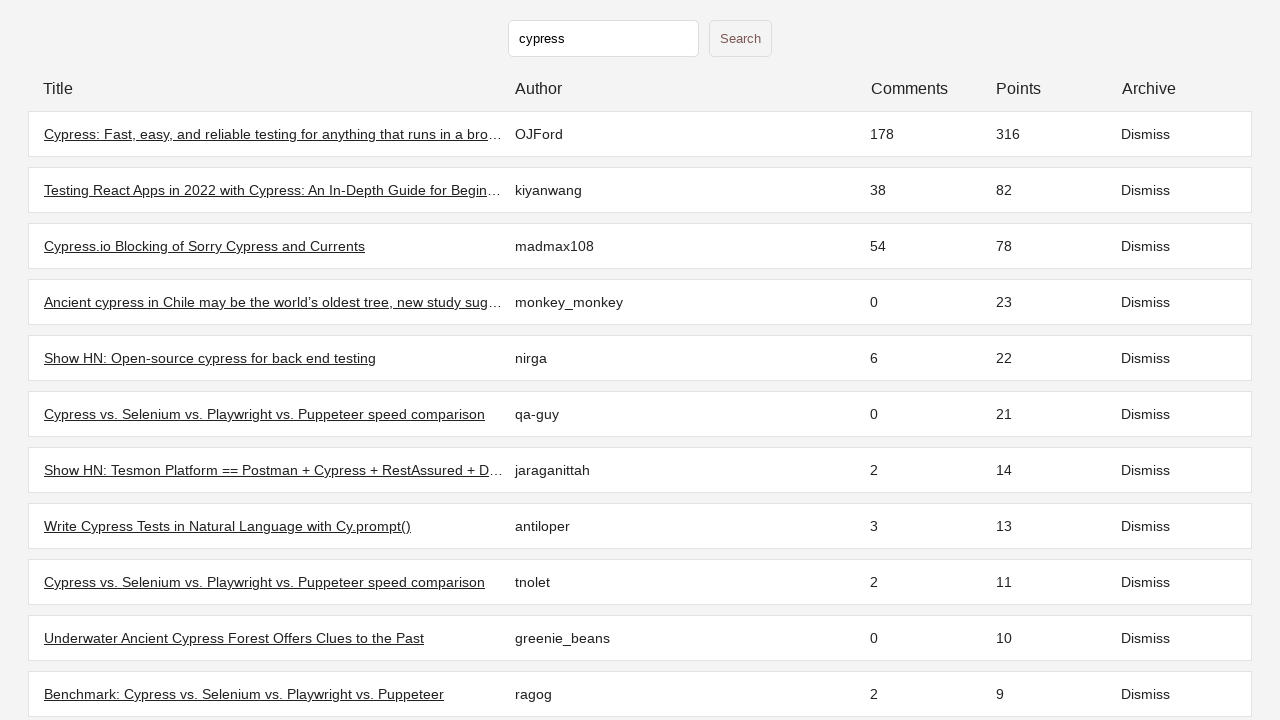